Tests accepting a JavaScript alert by clicking a button that triggers an alert, verifying the alert text, and accepting it

Starting URL: https://automationfc.github.io/basic-form/index.html

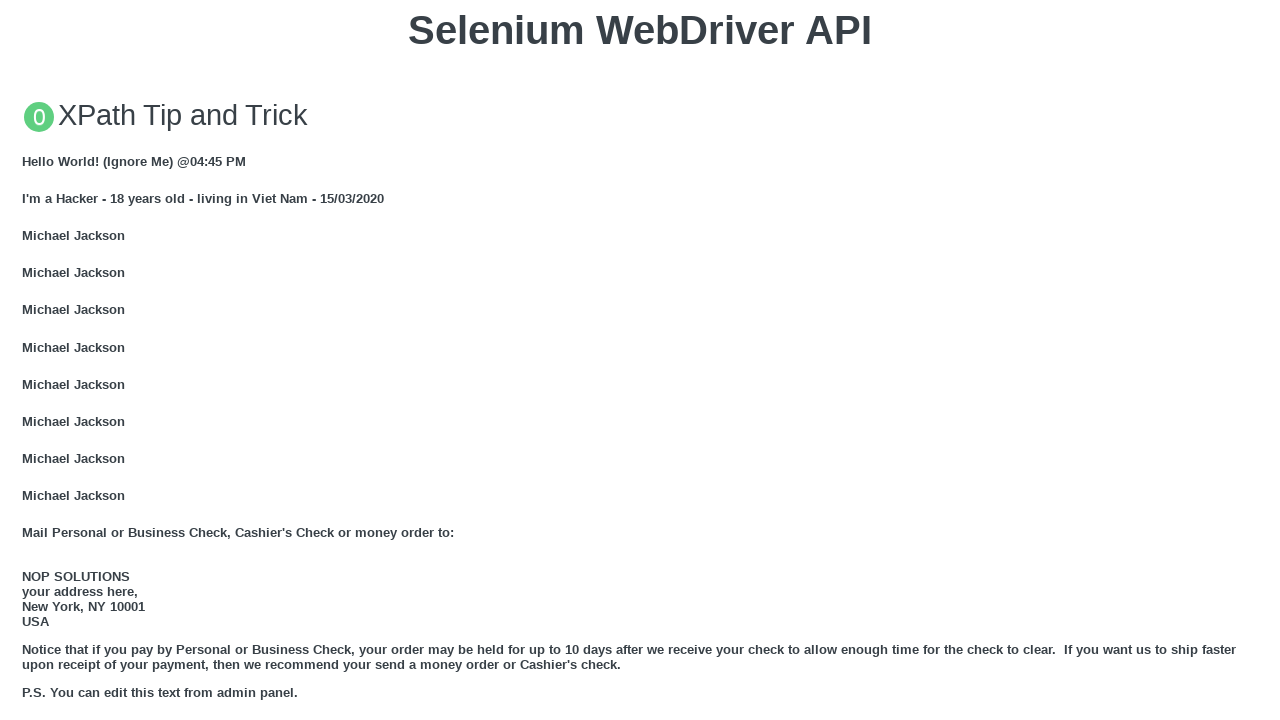

Clicked button to trigger JavaScript alert at (640, 360) on xpath=//button[text()='Click for JS Alert']
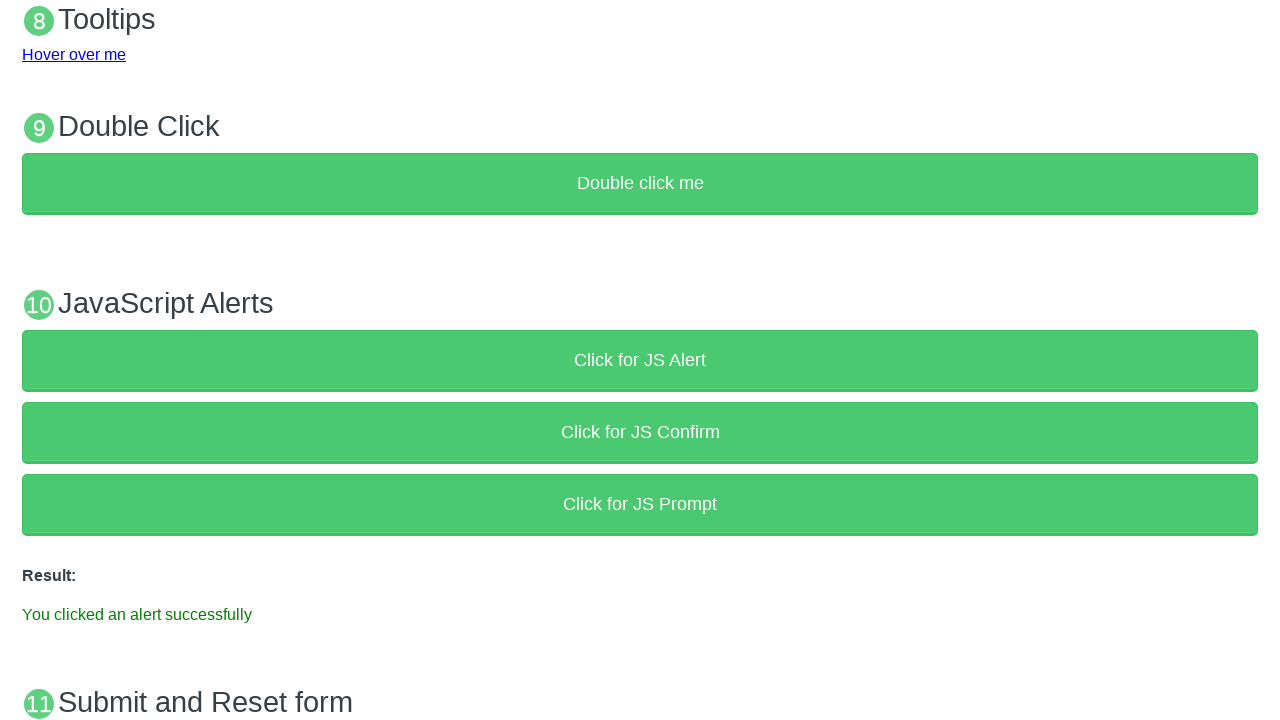

Set up dialog handler to accept alert
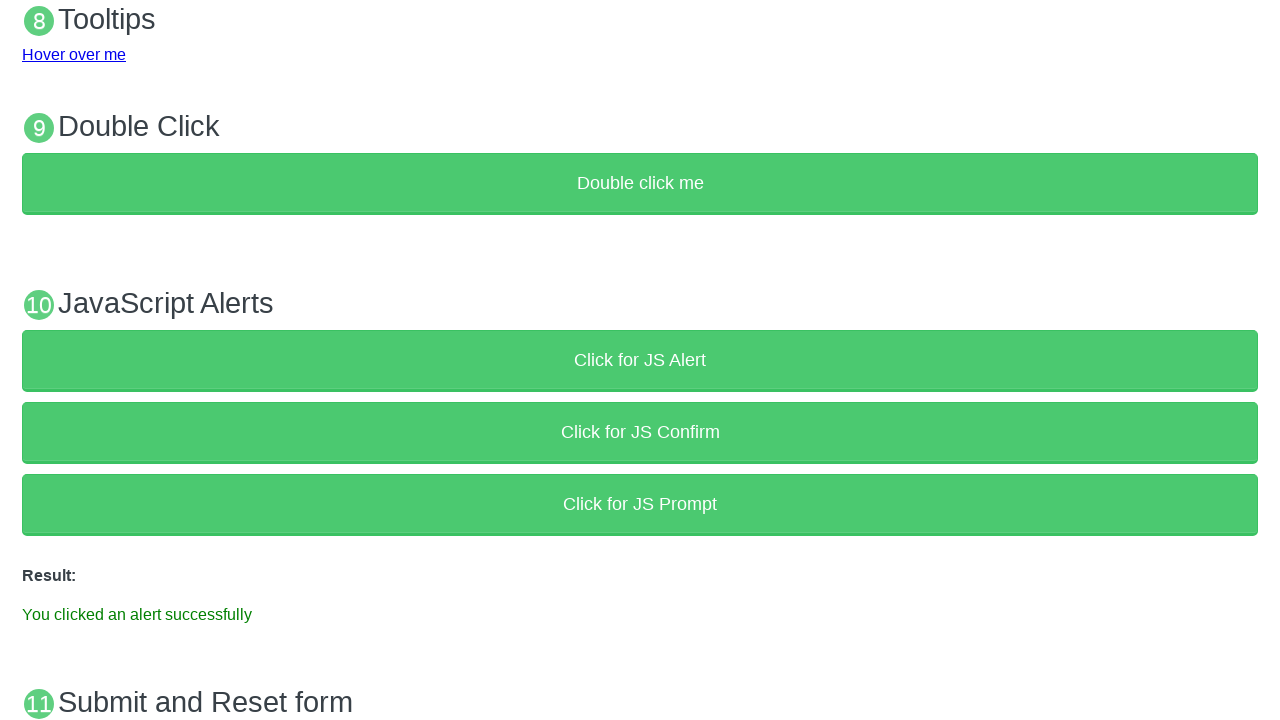

Alert was accepted and result text element loaded
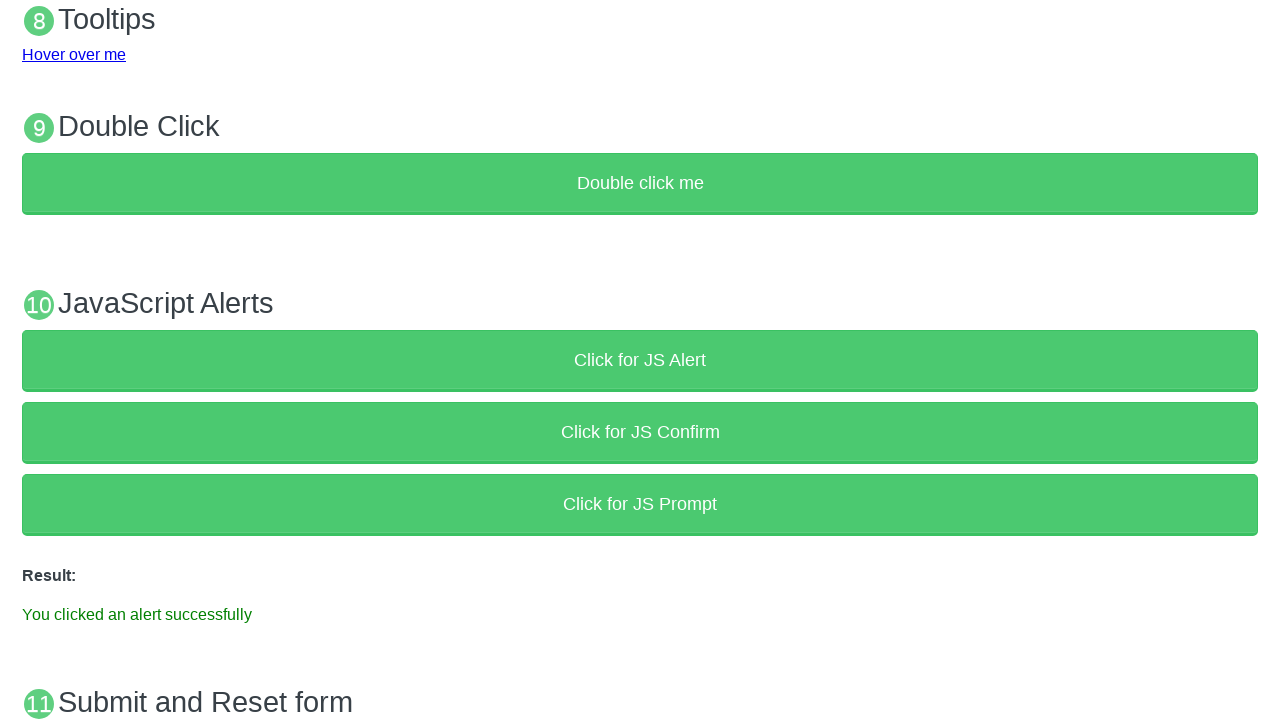

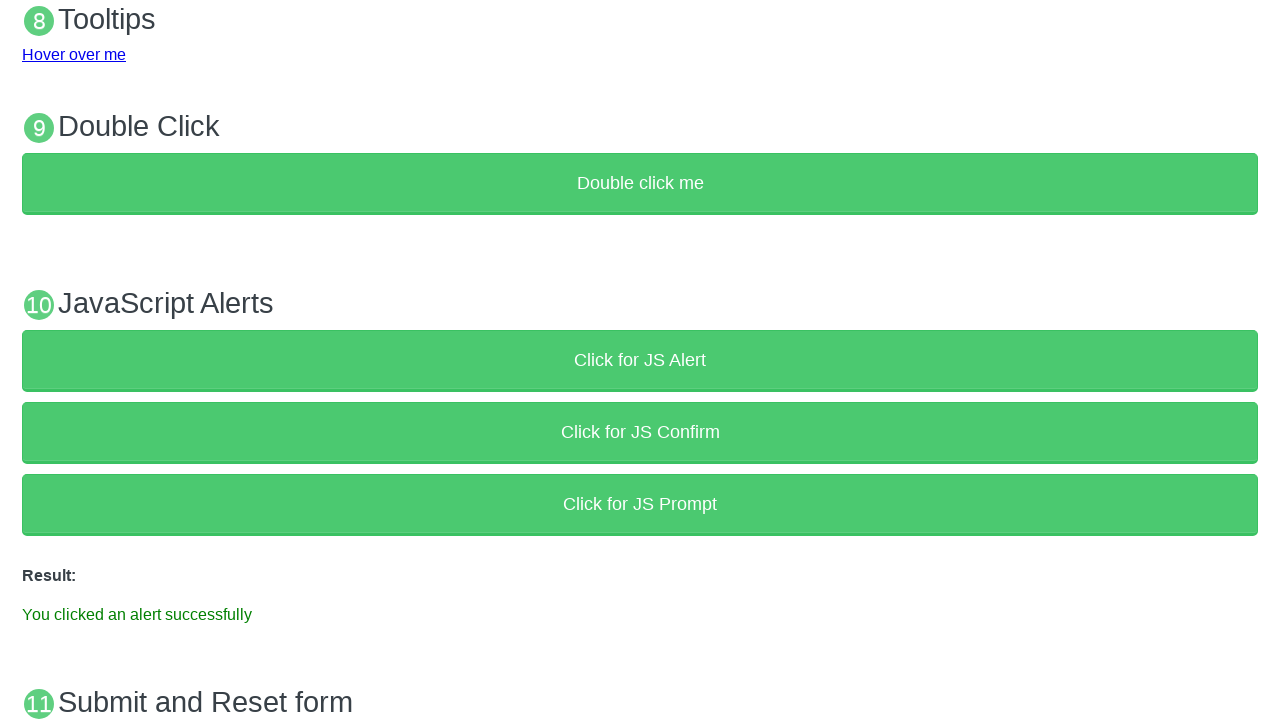